Tests TodoMVC application functionality by adding multiple todo items, marking them as complete, deleting items, filtering by active/completed/all views, and clearing completed items.

Starting URL: https://demo.playwright.dev/todomvc/#/

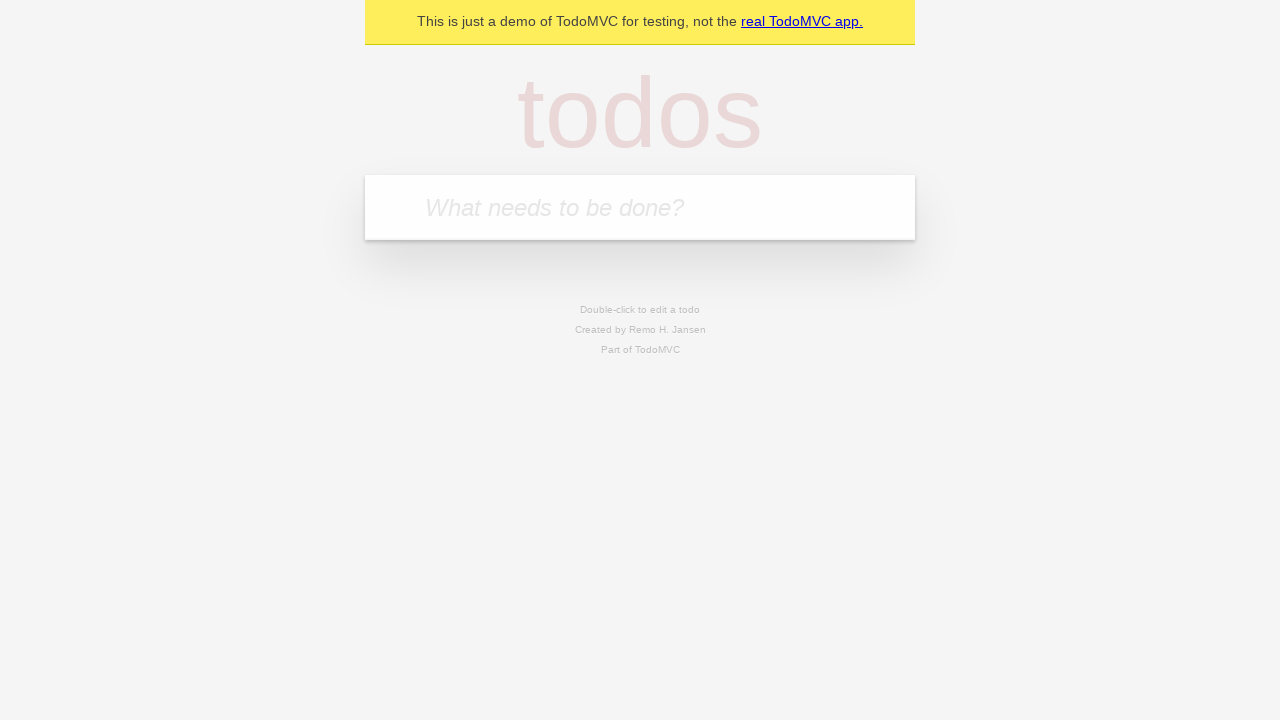

Clicked on the todo input field at (640, 207) on internal:attr=[placeholder="What needs to be done?"i]
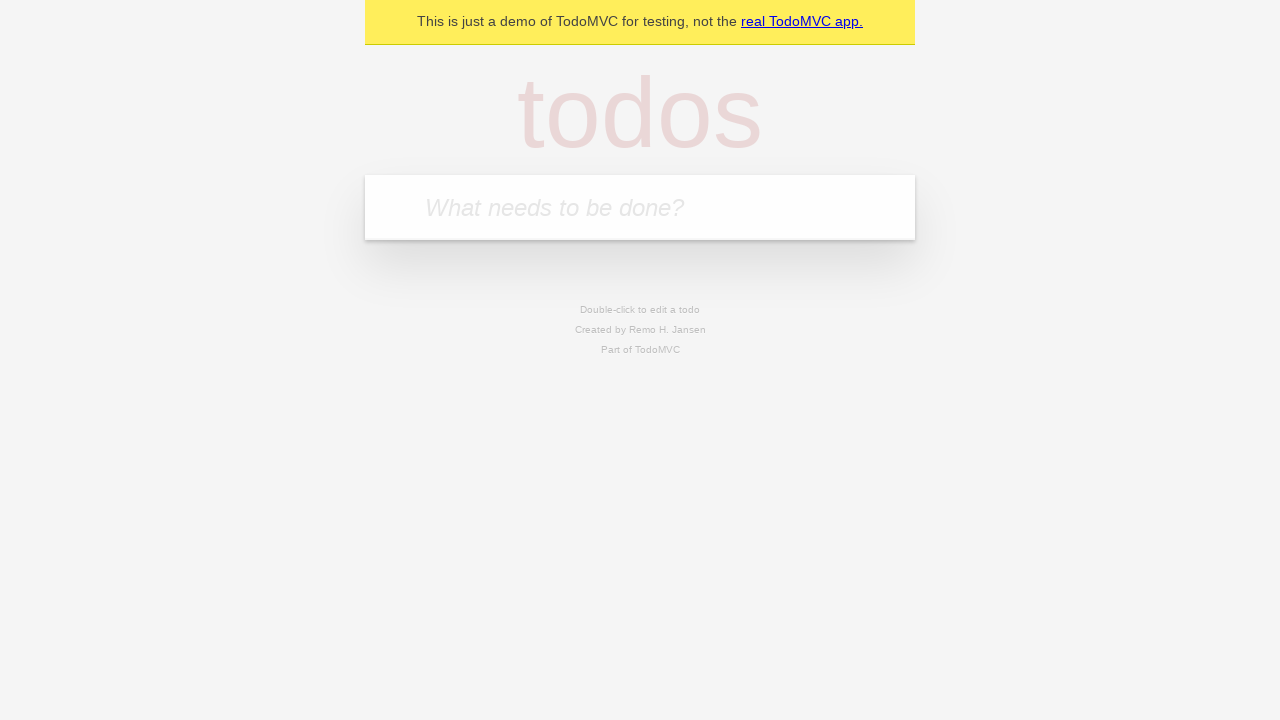

Filled todo input field with 'start test' on internal:attr=[placeholder="What needs to be done?"i]
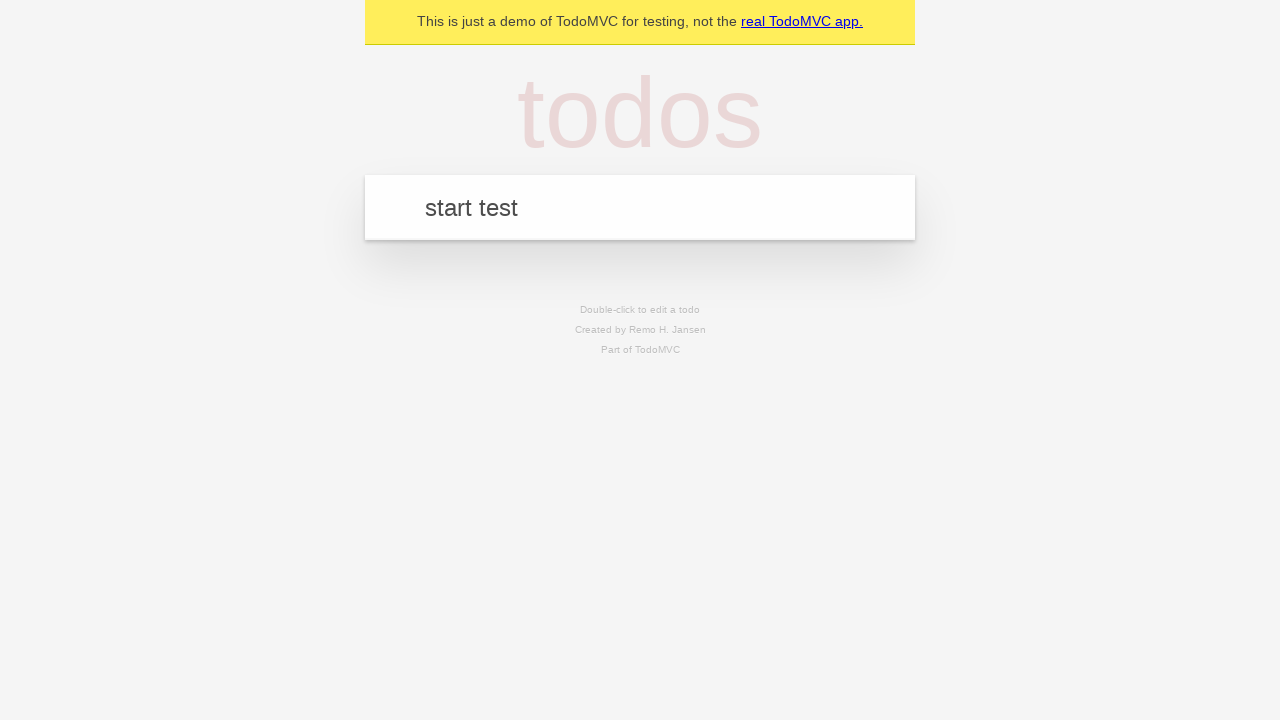

Pressed Enter to add first todo item 'start test' on internal:attr=[placeholder="What needs to be done?"i]
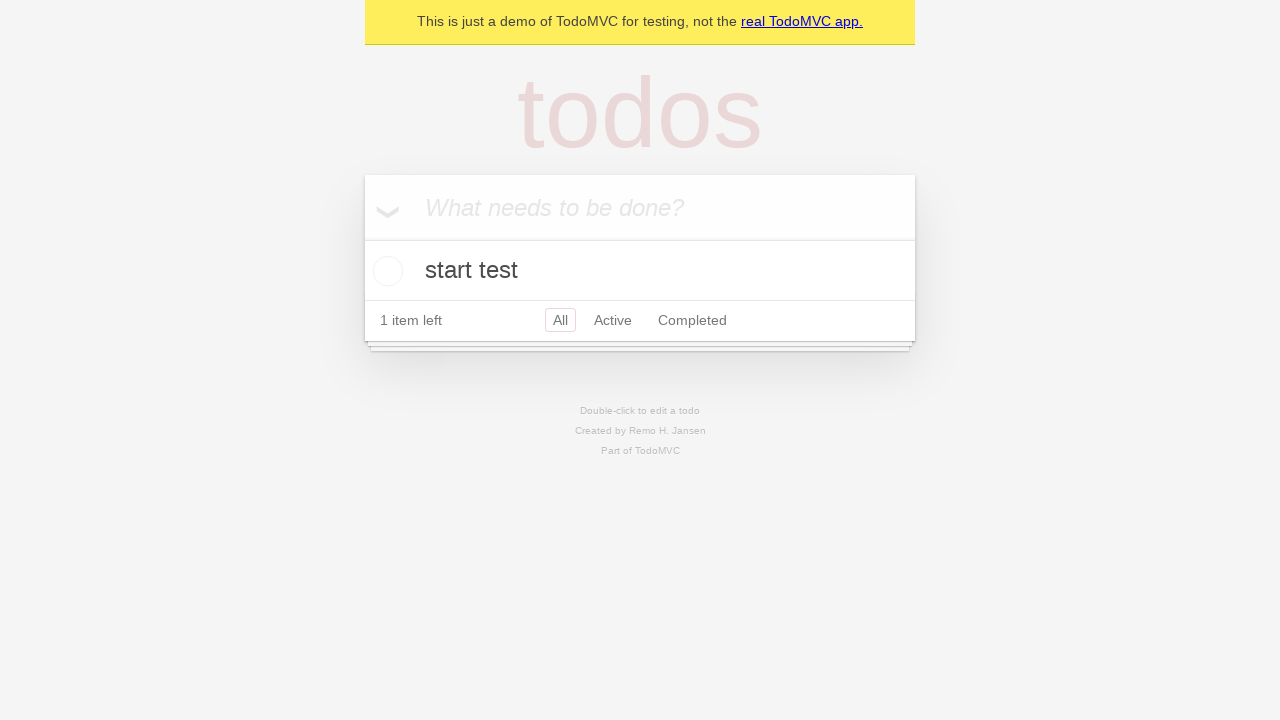

Clicked on the todo input field again at (640, 207) on internal:attr=[placeholder="What needs to be done?"i]
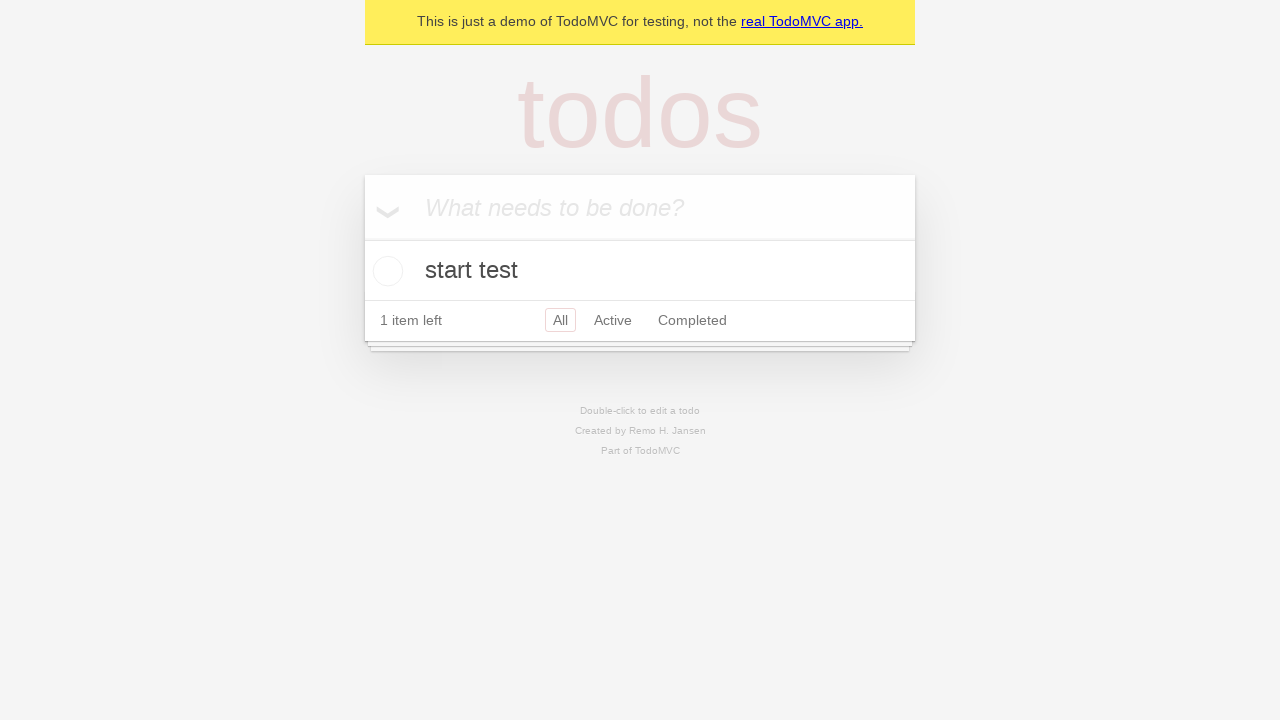

Filled todo input field with 'continue test' on internal:attr=[placeholder="What needs to be done?"i]
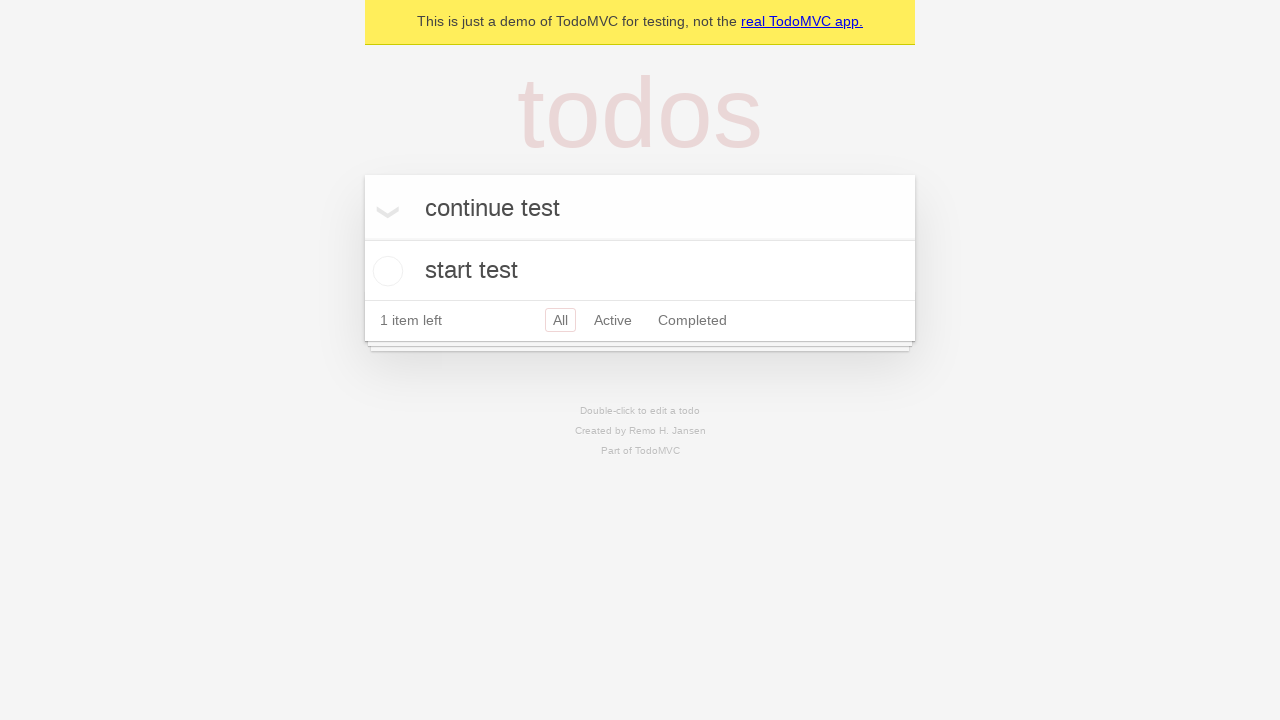

Clicked elsewhere on the page to unfocus input at (640, 233) on html
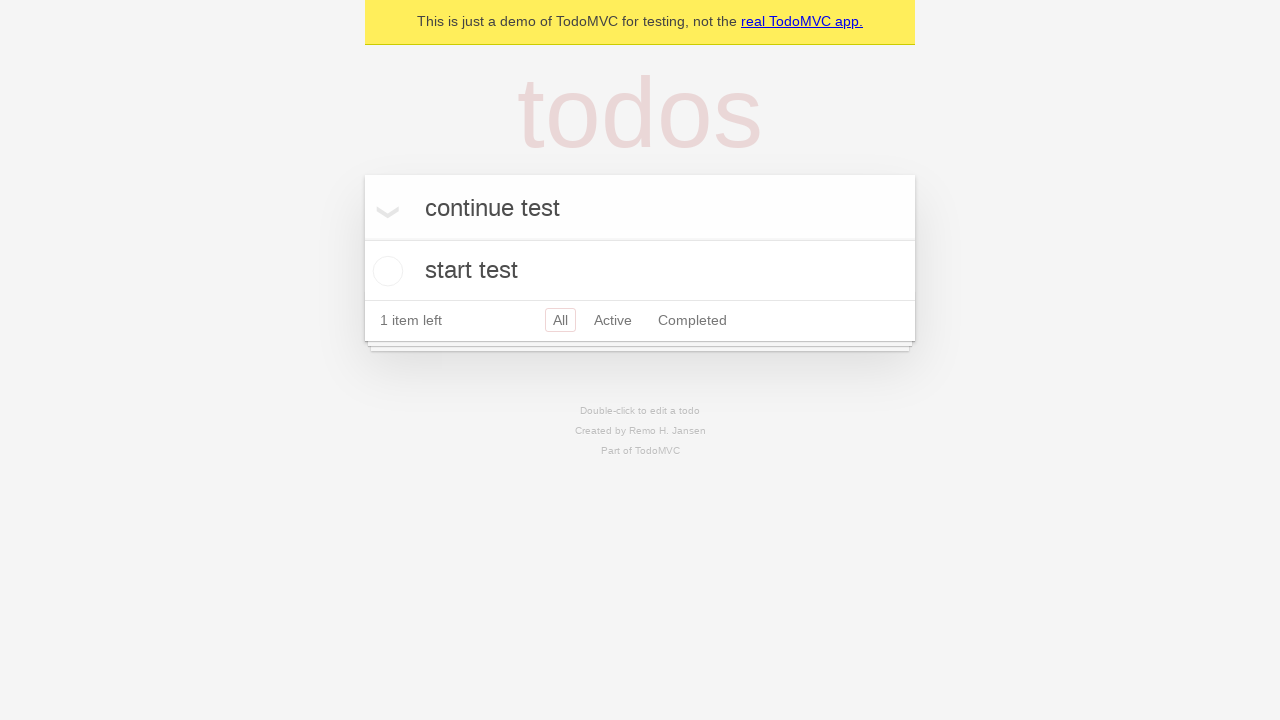

Clicked back on the todo input field at (640, 207) on internal:attr=[placeholder="What needs to be done?"i]
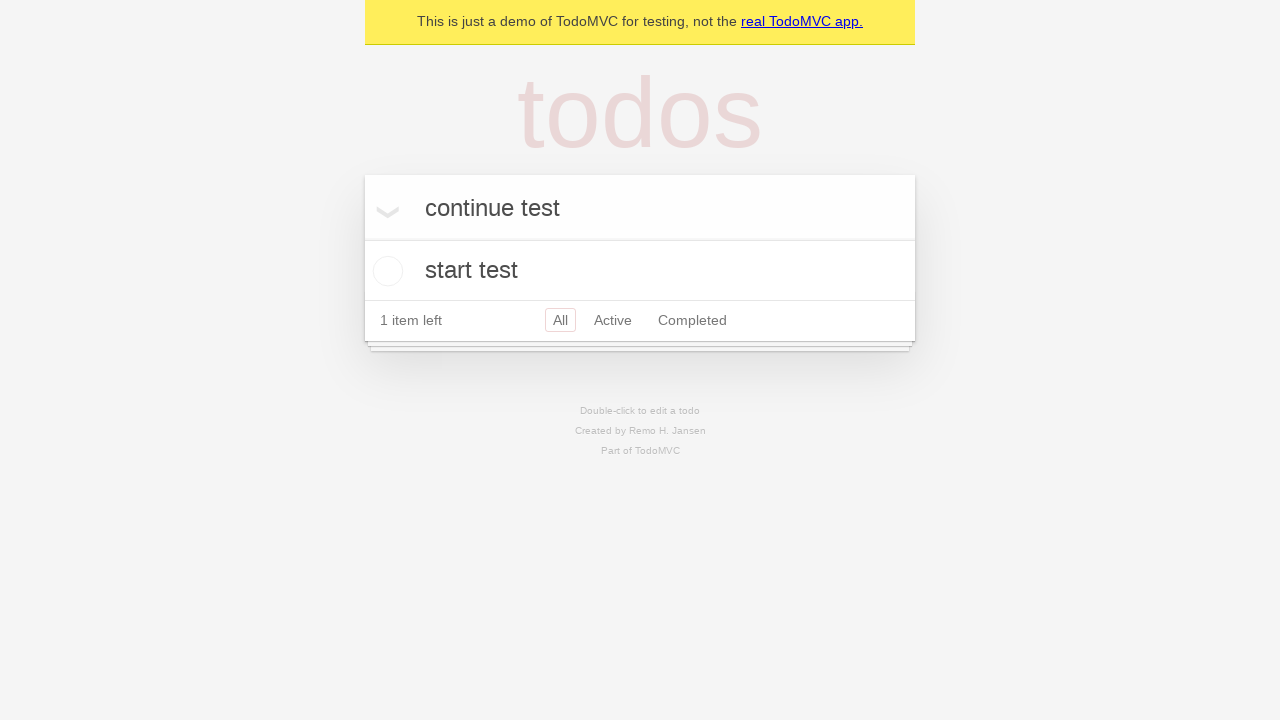

Pressed Enter to add second todo item 'continue test' on internal:attr=[placeholder="What needs to be done?"i]
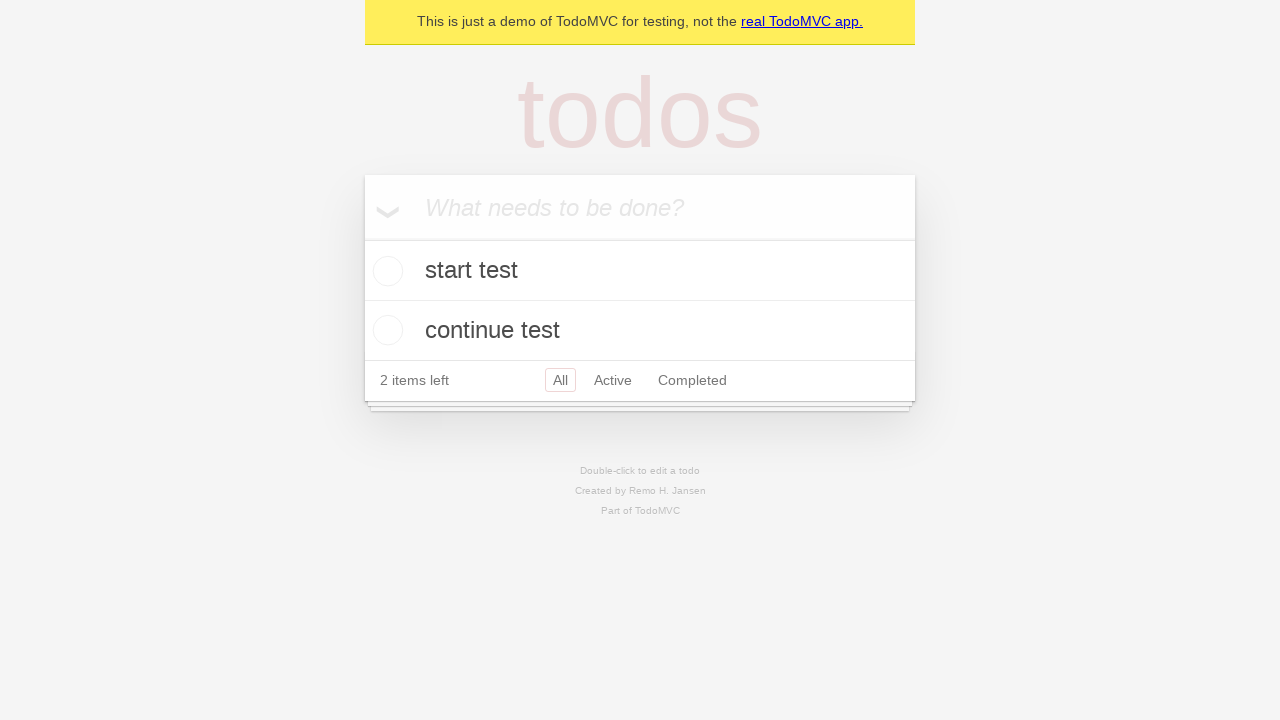

Filled todo input field with 'finish test' on internal:attr=[placeholder="What needs to be done?"i]
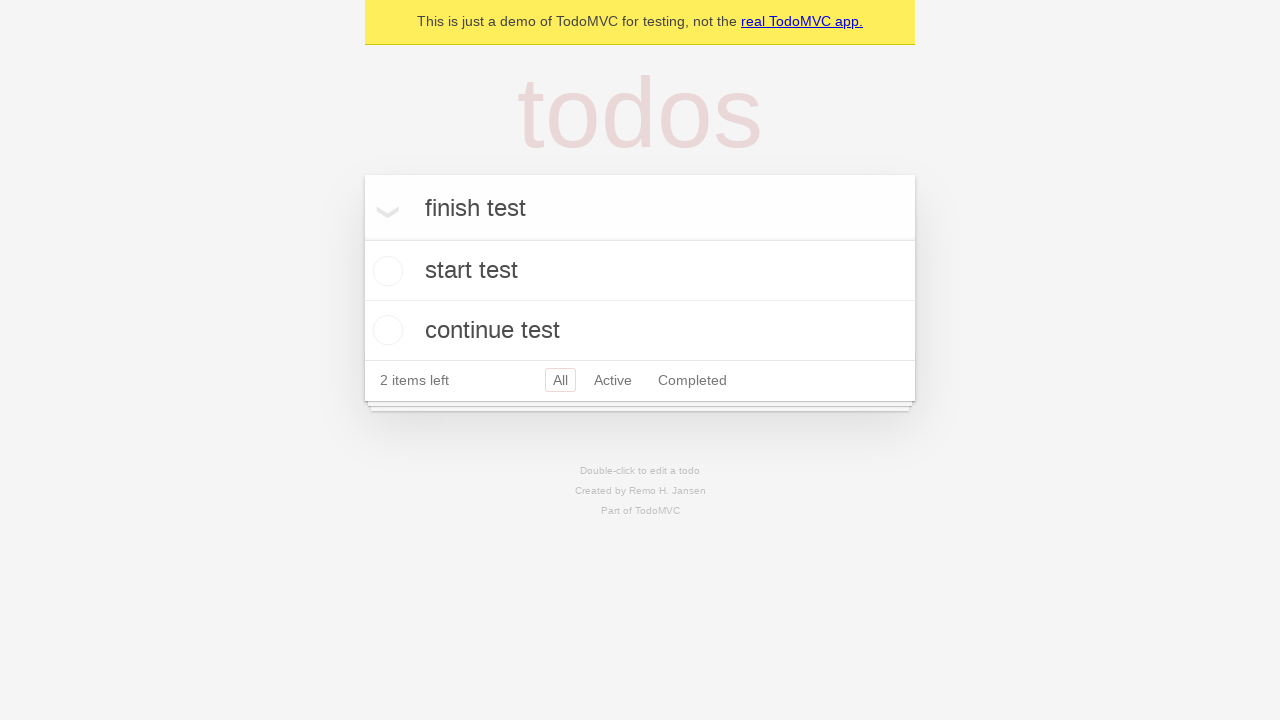

Pressed Enter to add third todo item 'finish test' on internal:attr=[placeholder="What needs to be done?"i]
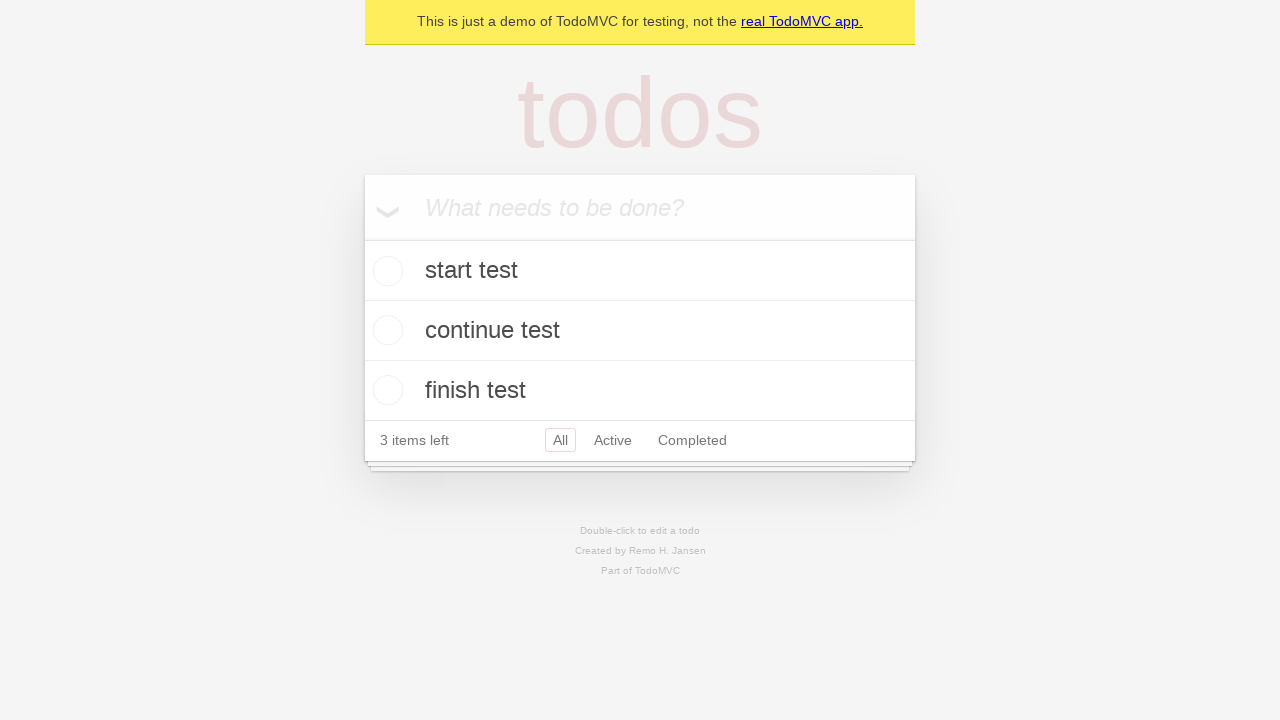

Marked 'start test' todo as complete at (385, 271) on li >> internal:has-text="start test"i >> internal:label="Toggle Todo"i
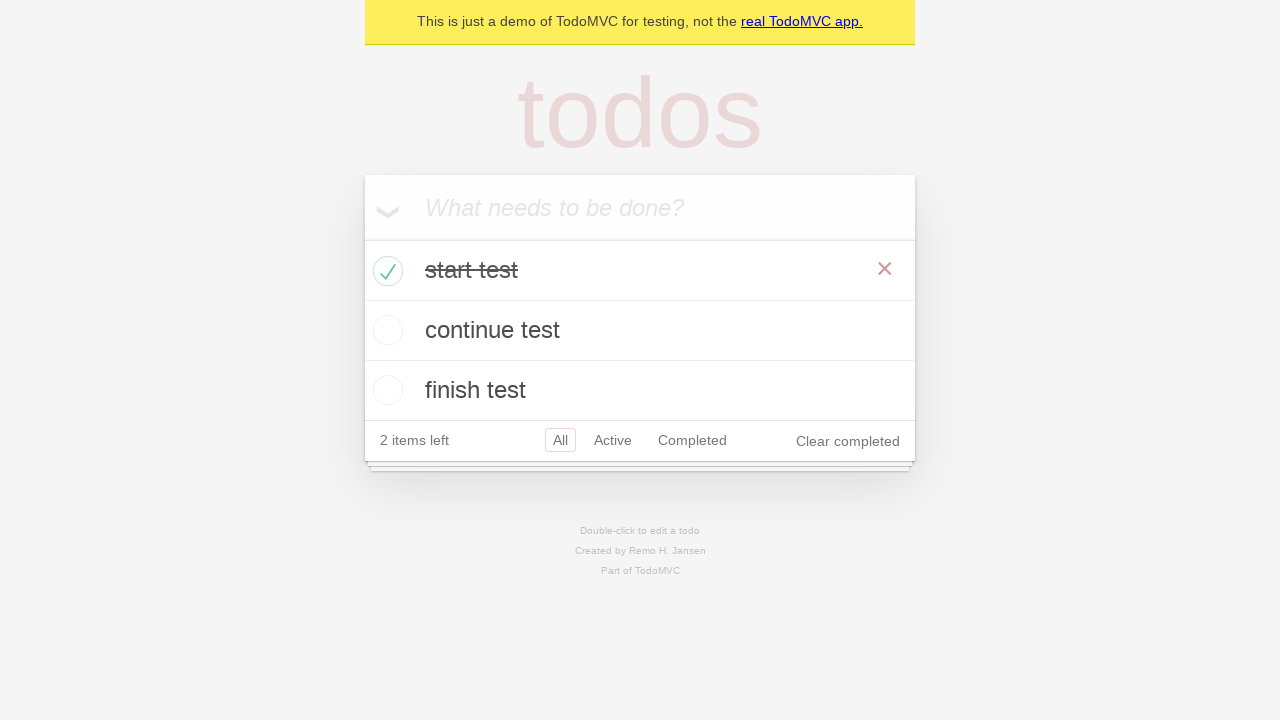

Clicked Delete button to remove 'start test' todo at (885, 269) on internal:role=button[name="Delete"i]
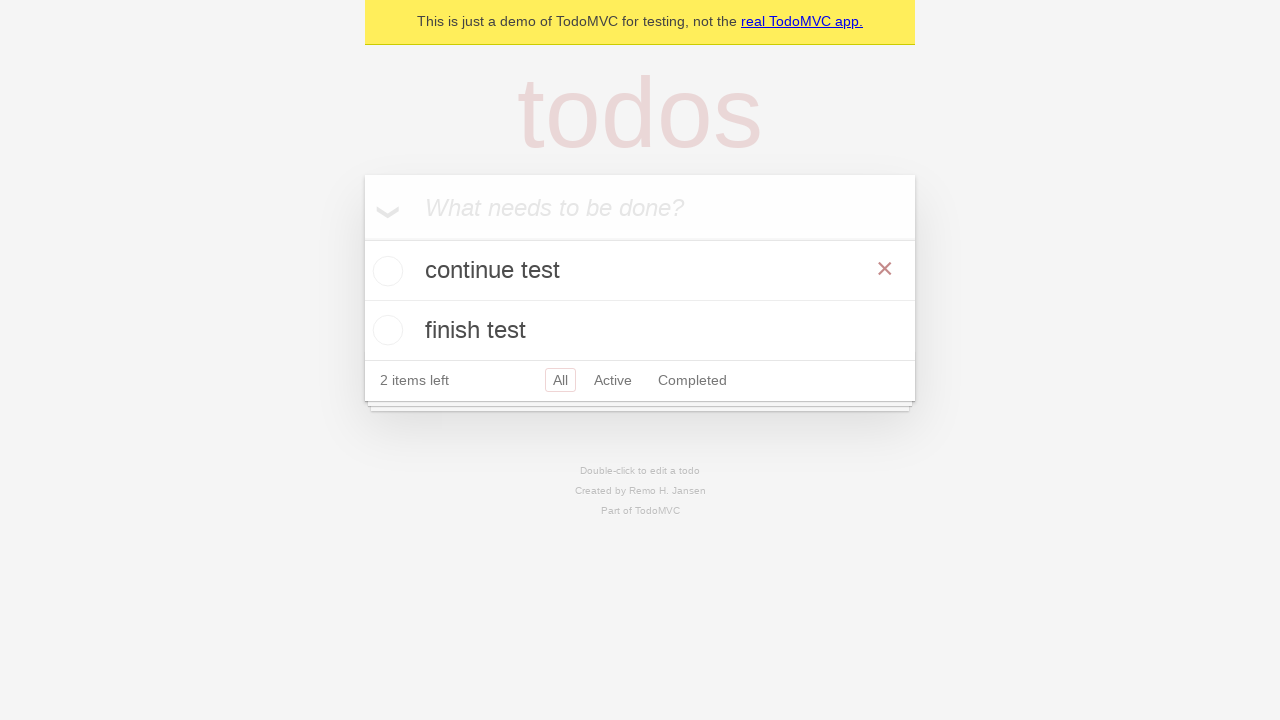

Clicked Active filter to show only active todos at (613, 380) on internal:role=link[name="Active"i]
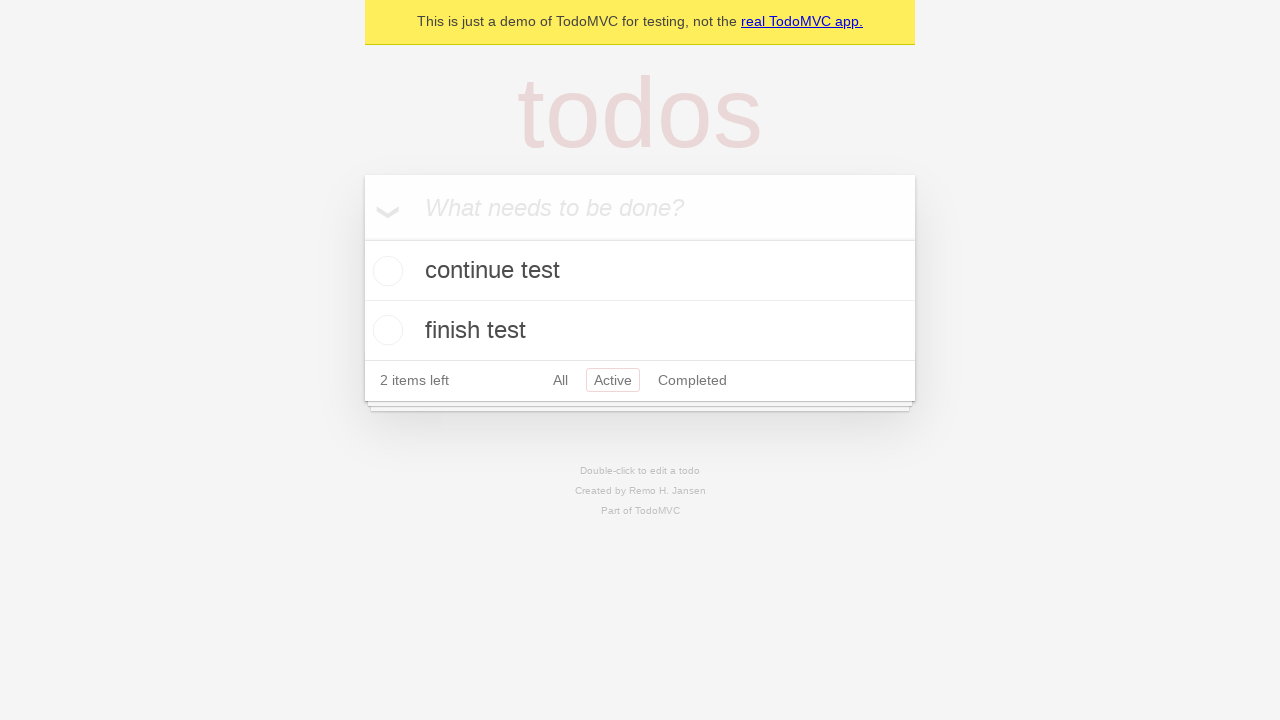

Clicked Completed filter to show only completed todos at (692, 380) on internal:role=link[name="Completed"i]
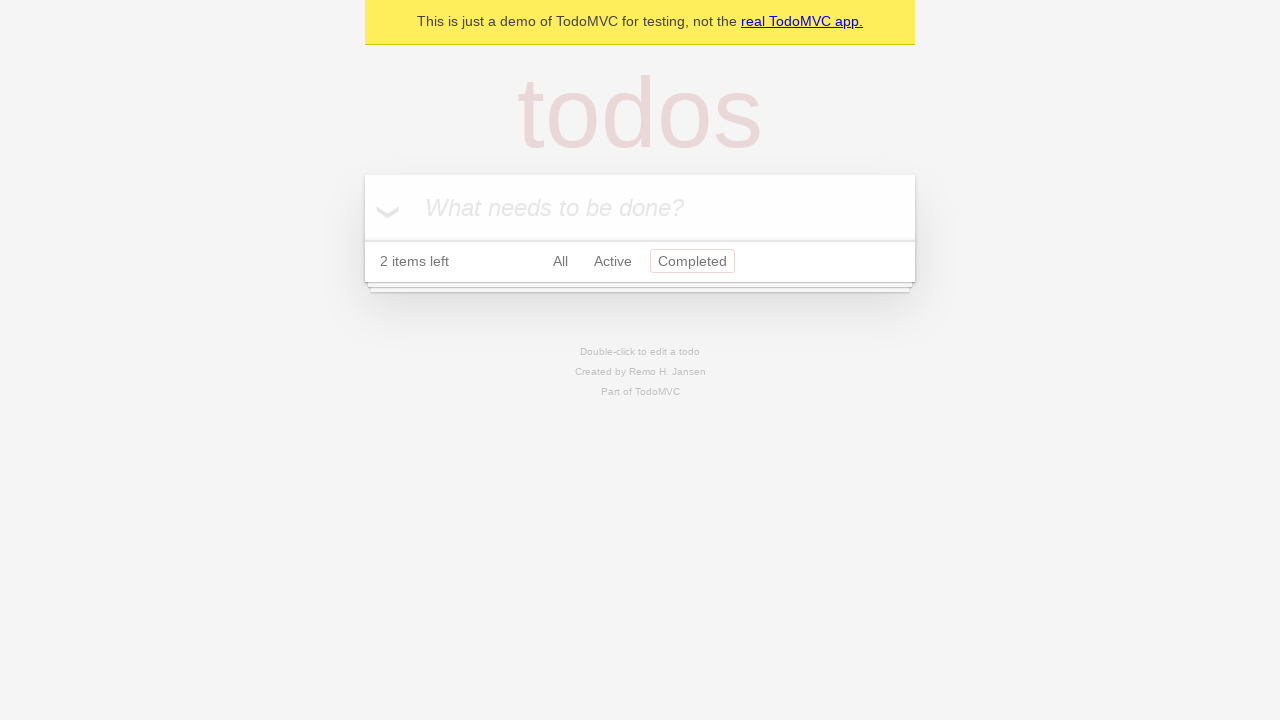

Clicked All filter to show all todos at (560, 261) on internal:role=link[name="All"i]
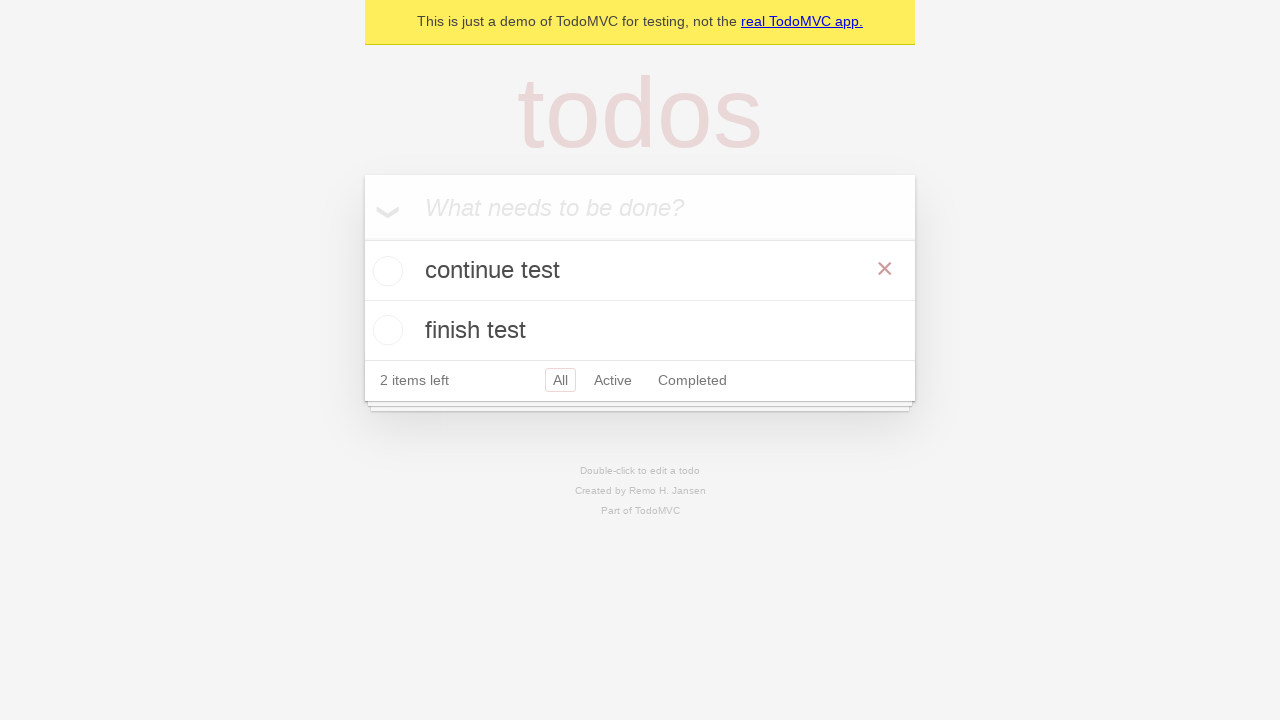

Marked 'continue test' todo as complete at (385, 271) on li >> internal:has-text="continue test"i >> internal:label="Toggle Todo"i
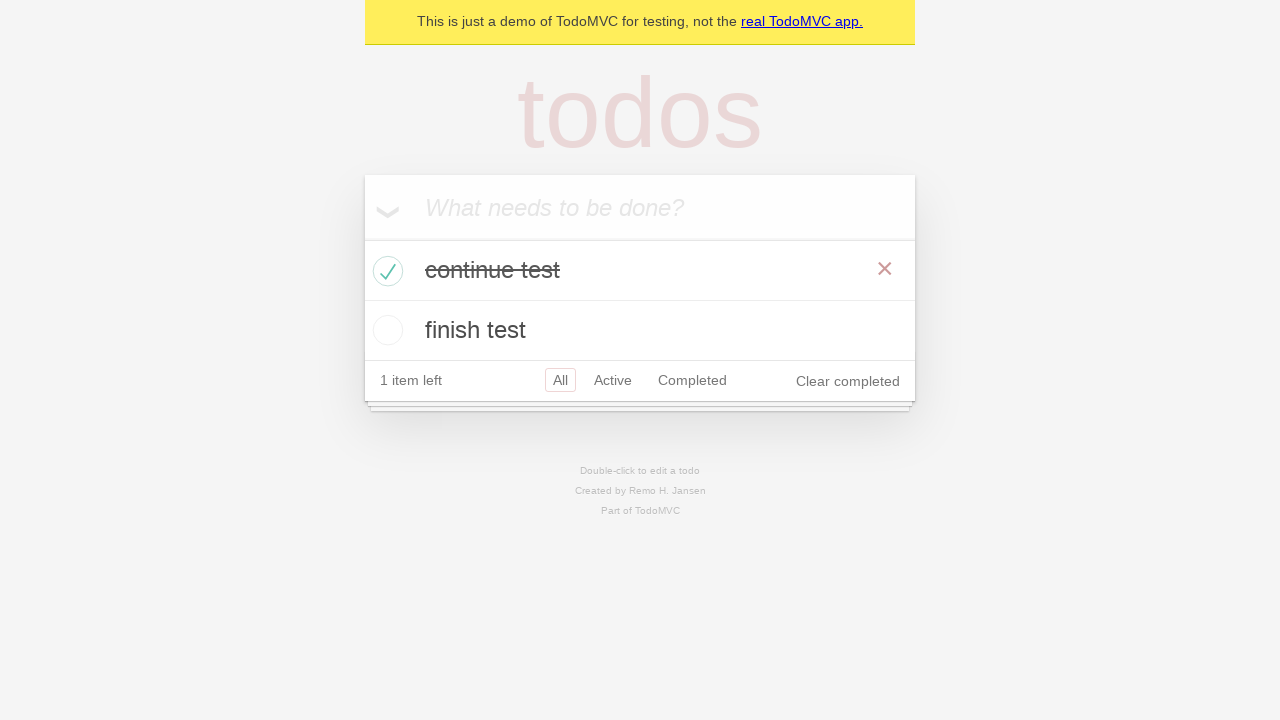

Clicked Clear completed button to remove all completed todos at (848, 381) on internal:role=button[name="Clear completed"i]
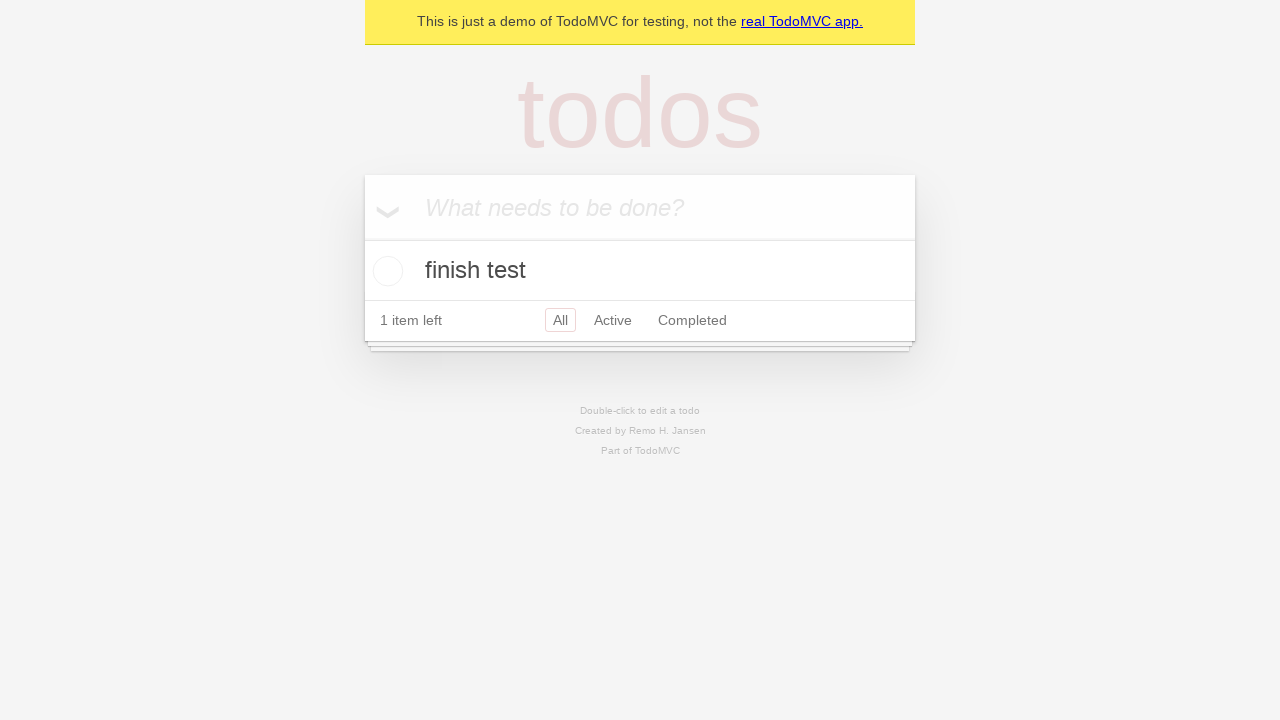

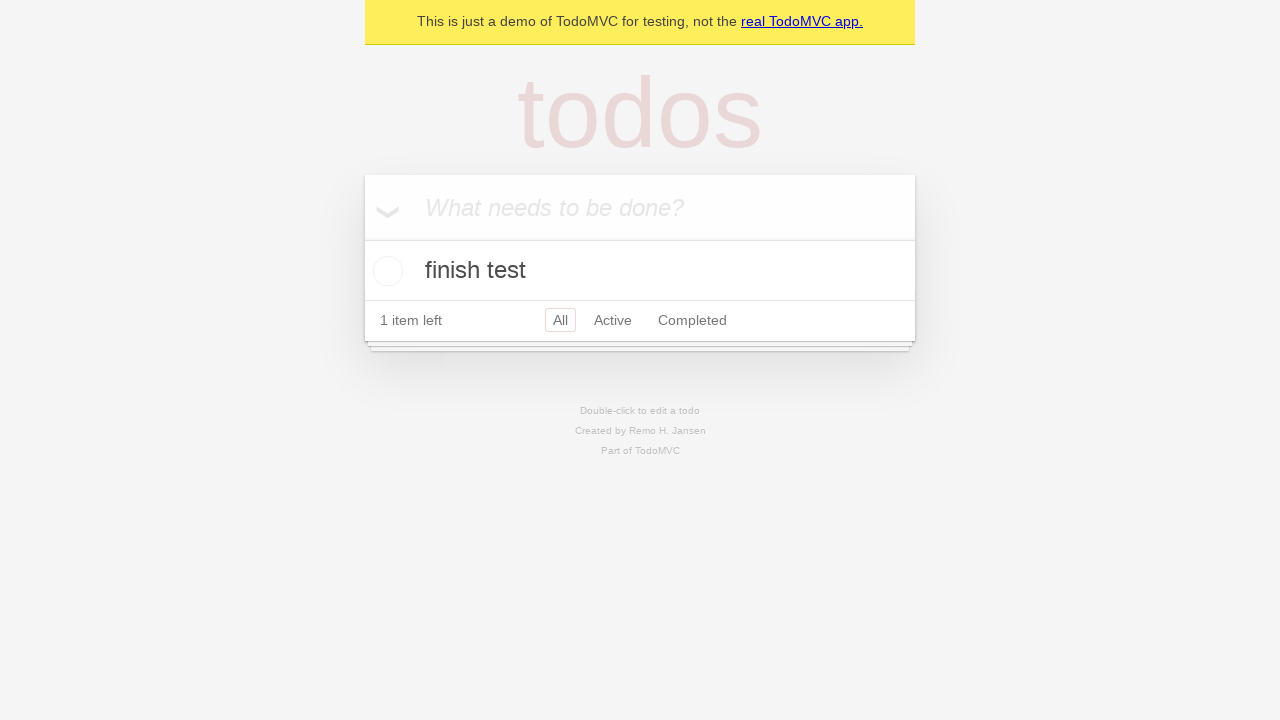